Tests book store search functionality by searching for a specific book and clicking on it to view details

Starting URL: https://demoqa.com/books

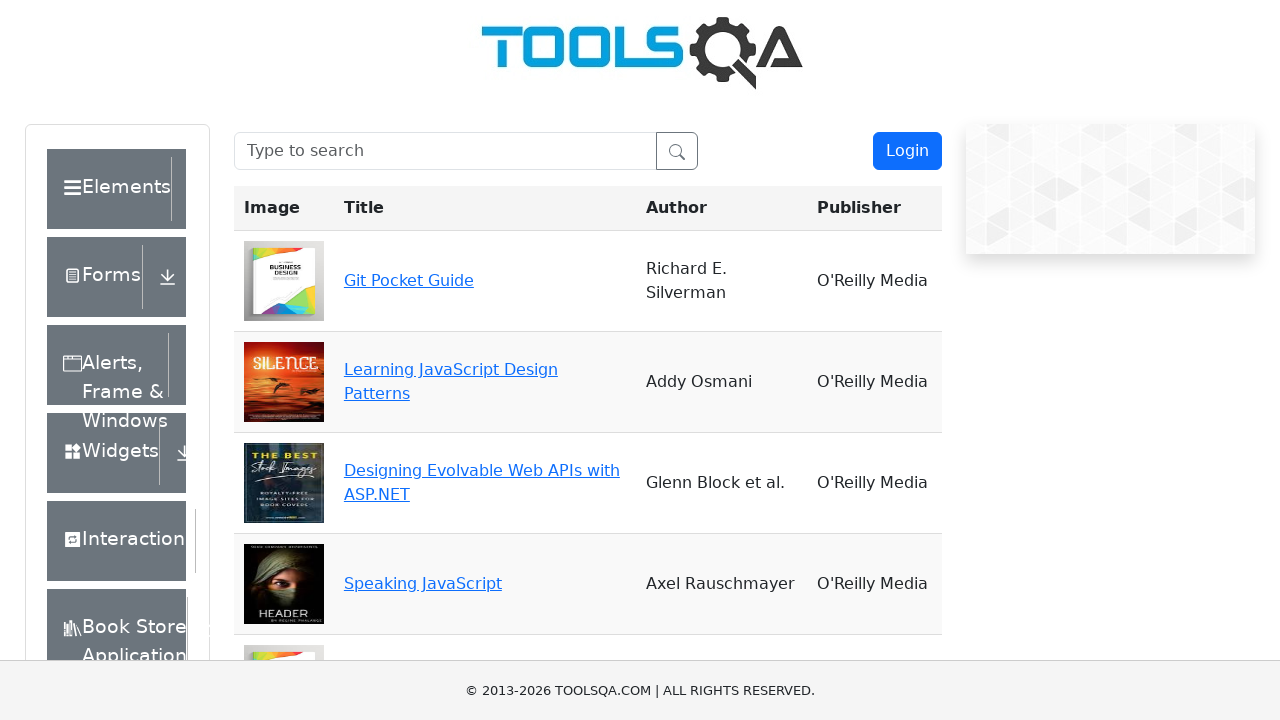

Filled search box with 'Git Pocket Guide' on #searchBox
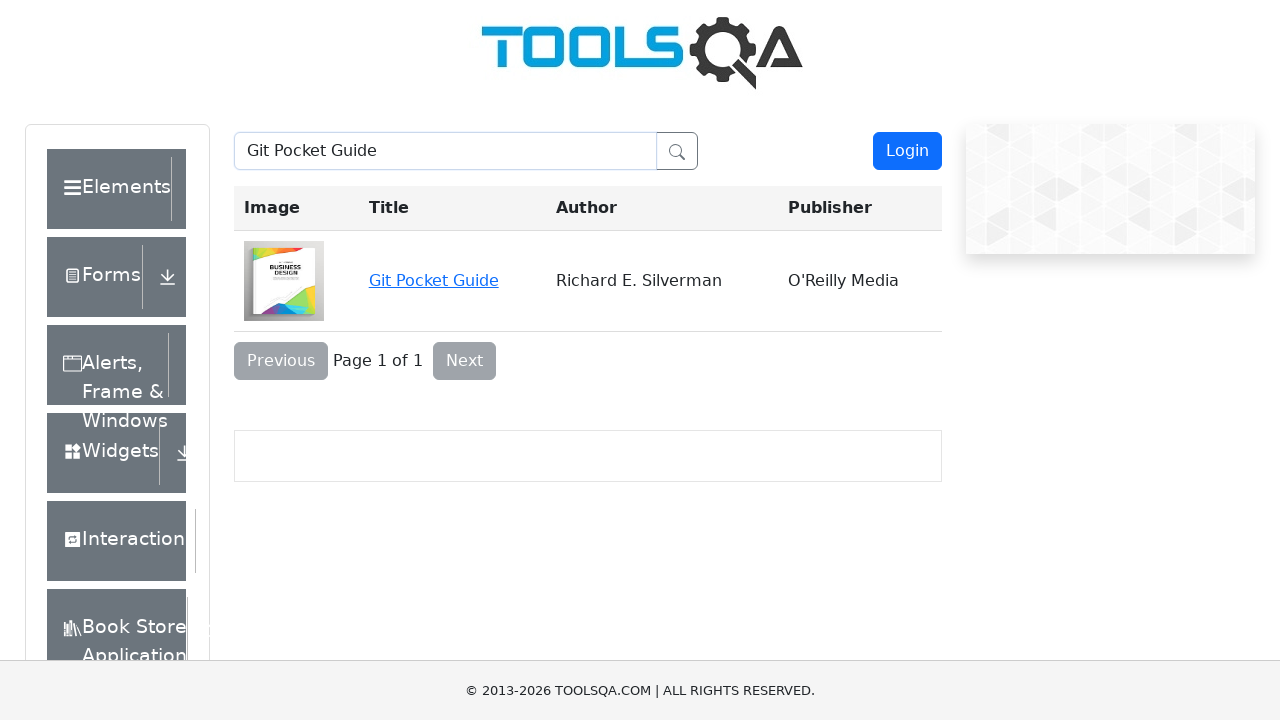

Clicked on 'Git Pocket Guide' book link at (434, 280) on #see-book-Git\ Pocket\ Guide
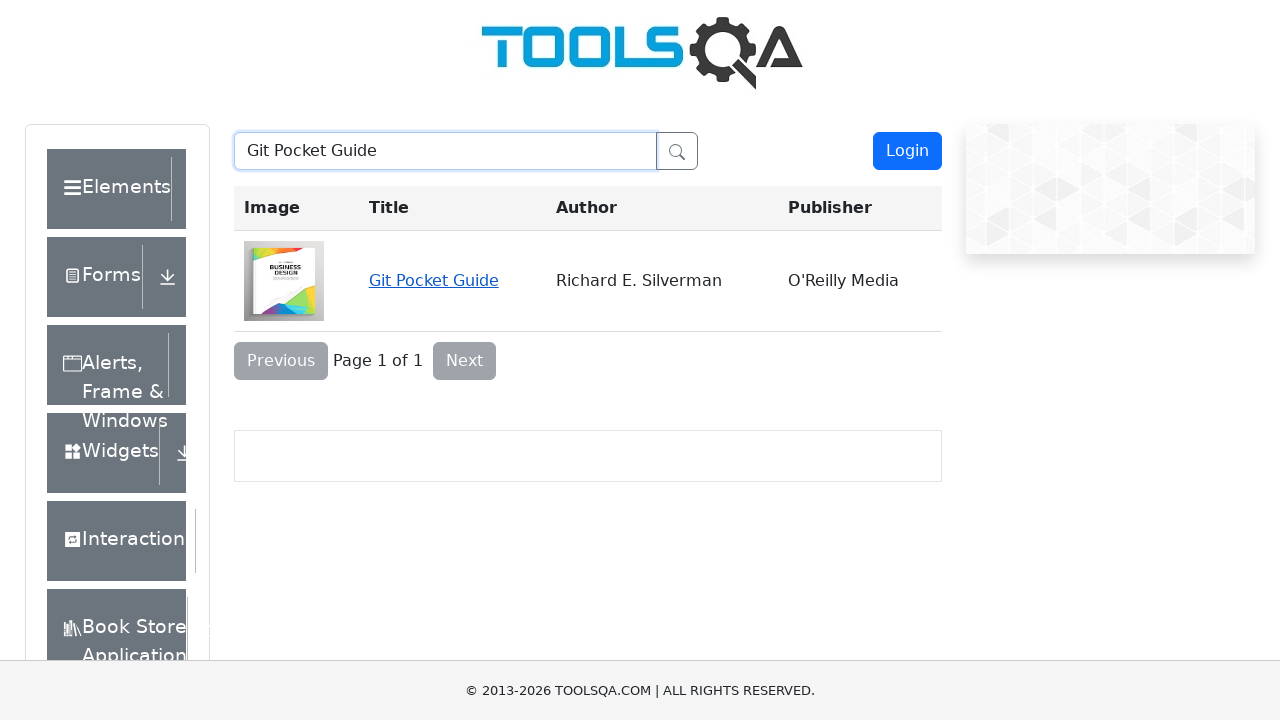

Book details page loaded with 'Git Pocket Guide' title visible
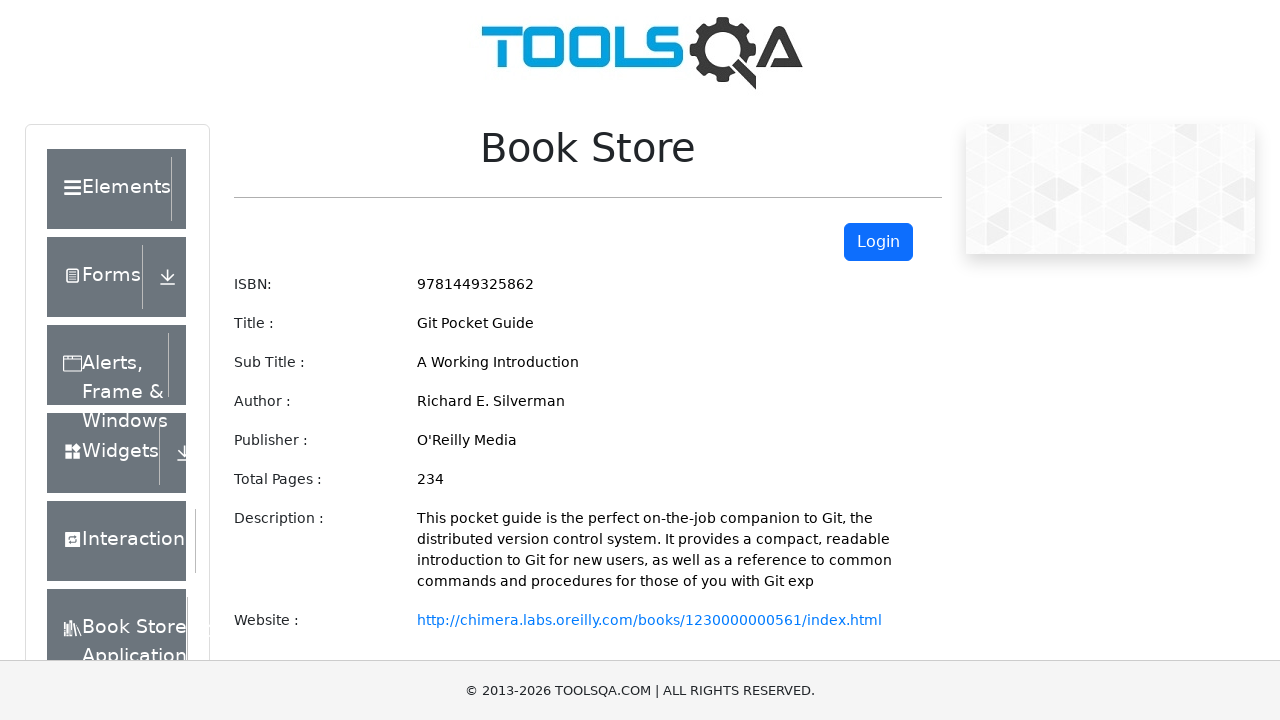

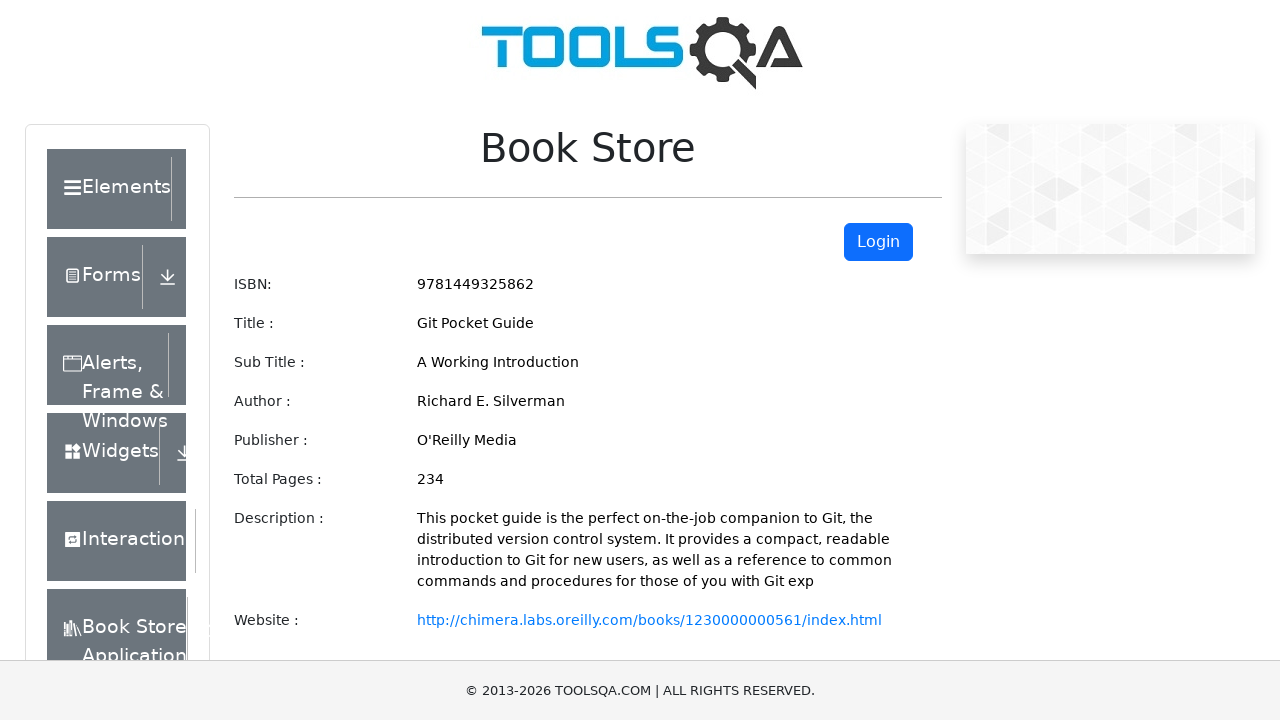